Tests a React date picker by selecting a specific year, month, and date

Starting URL: https://rahulshettyacademy.com/seleniumPractise/#/offers

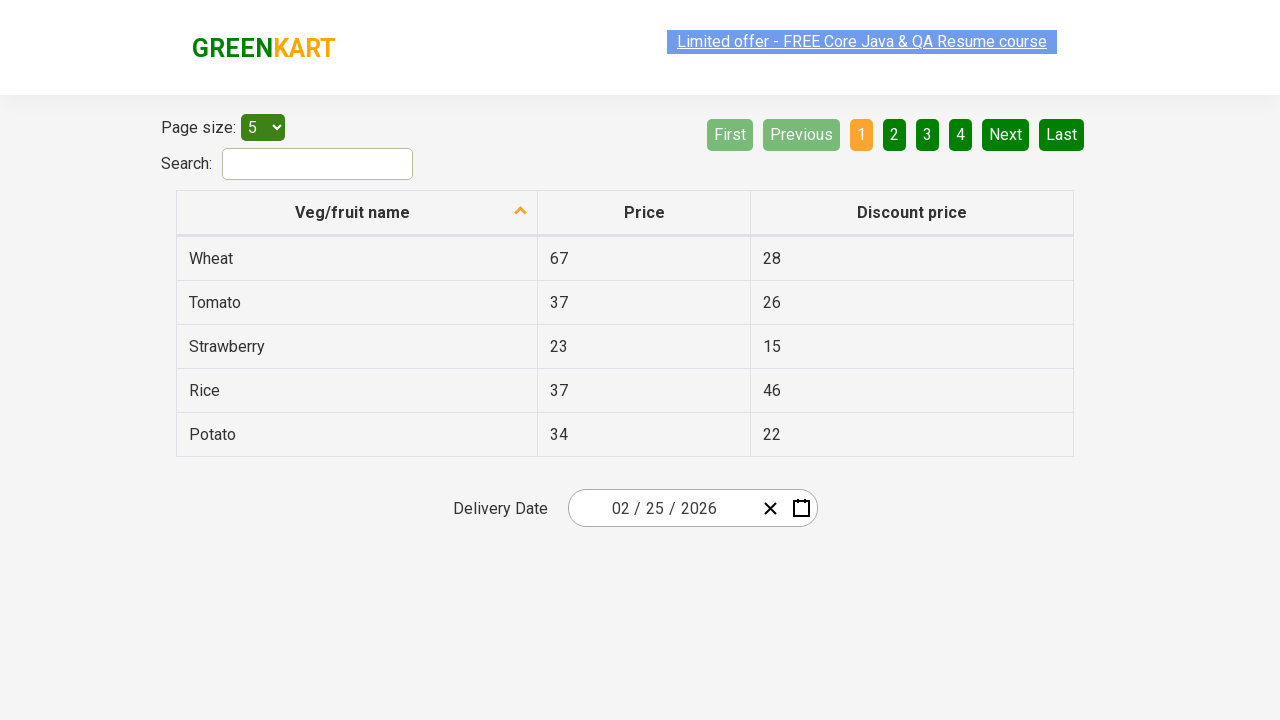

Clicked on date picker to open it at (662, 508) on .react-date-picker__inputGroup
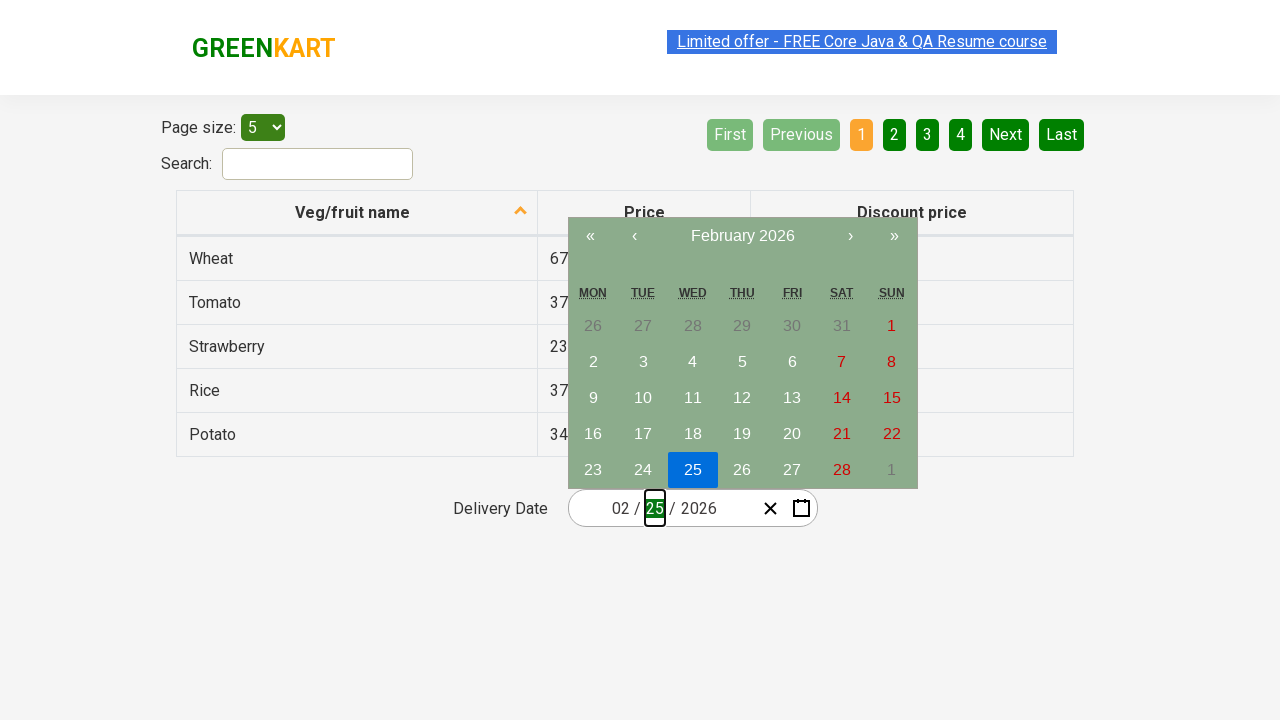

Clicked navigation label to advance selection view (first click) at (742, 236) on .react-calendar__navigation__label__labelText
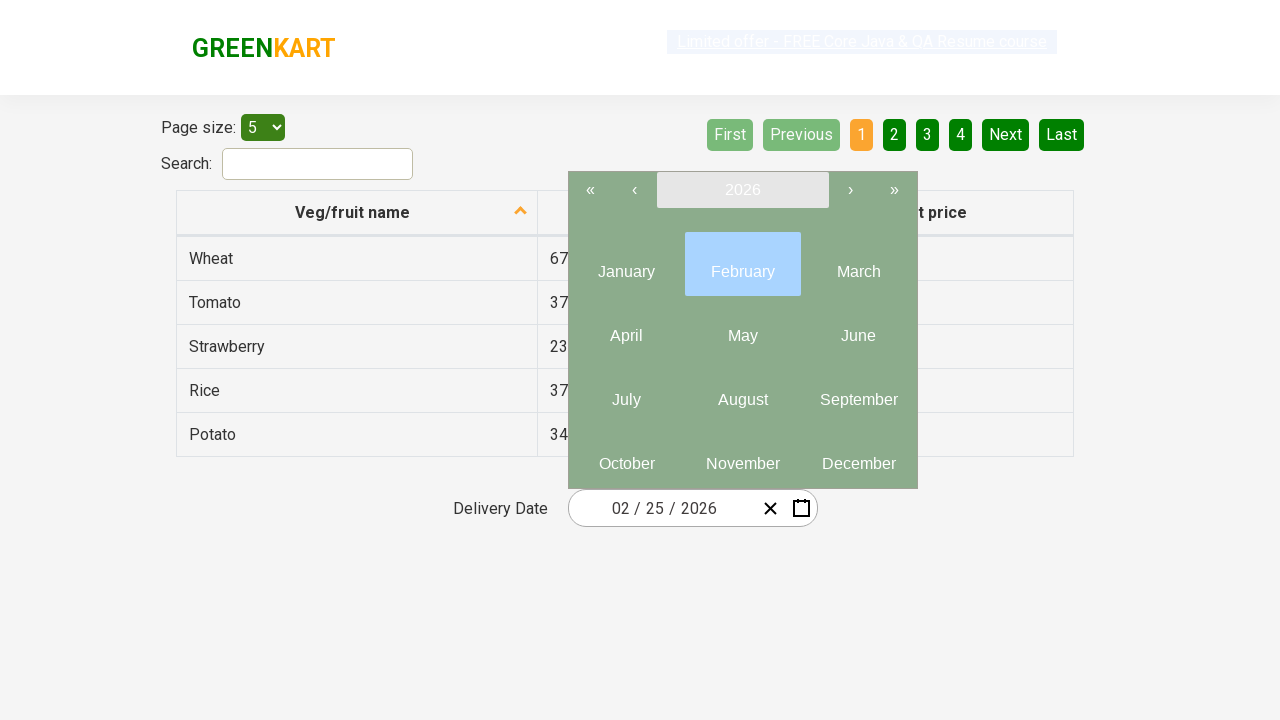

Clicked navigation label to advance to year selection view (second click) at (742, 190) on .react-calendar__navigation__label__labelText
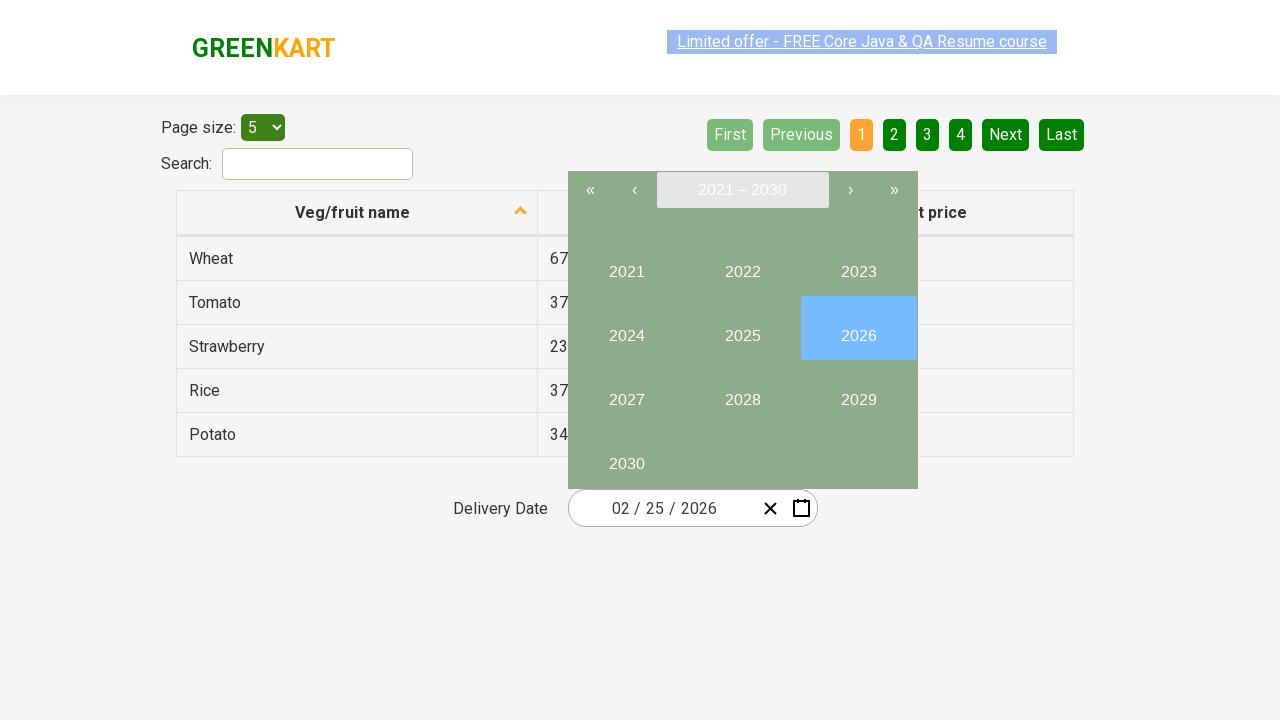

Selected year 2025 at (742, 328) on internal:text="2025"i
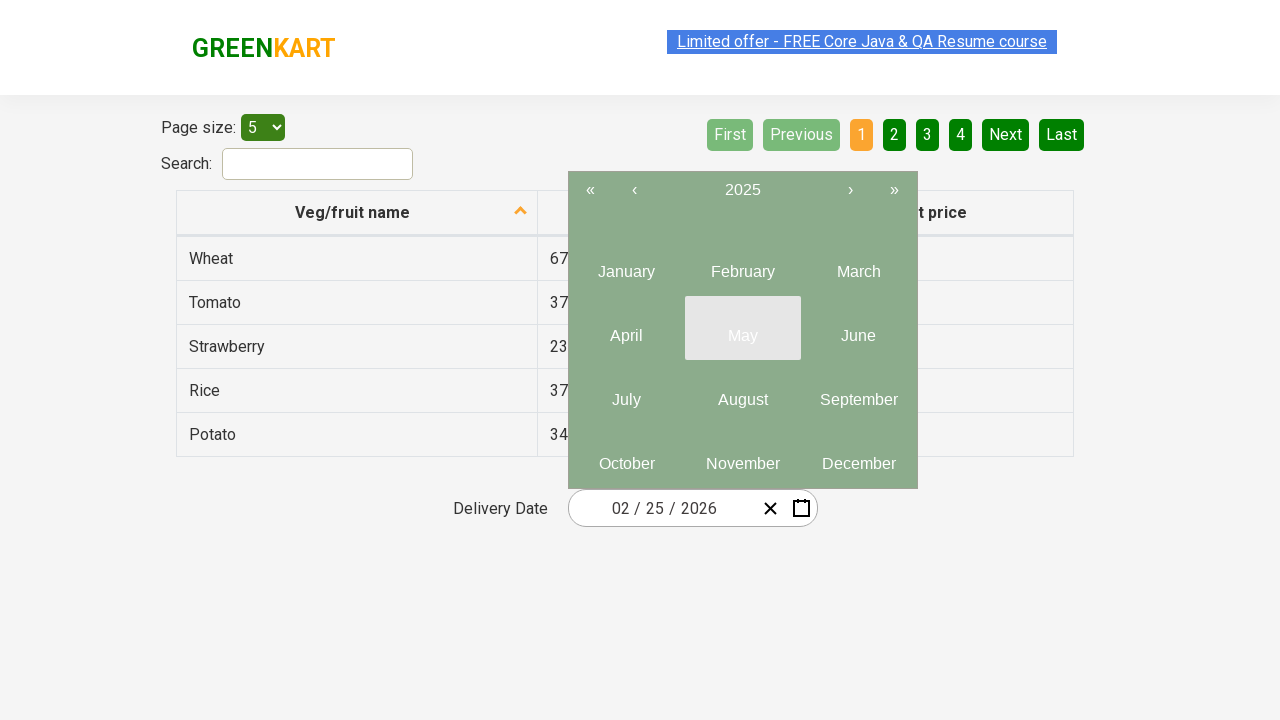

Selected month July (7th month) at (626, 392) on .react-calendar__tile >> nth=6
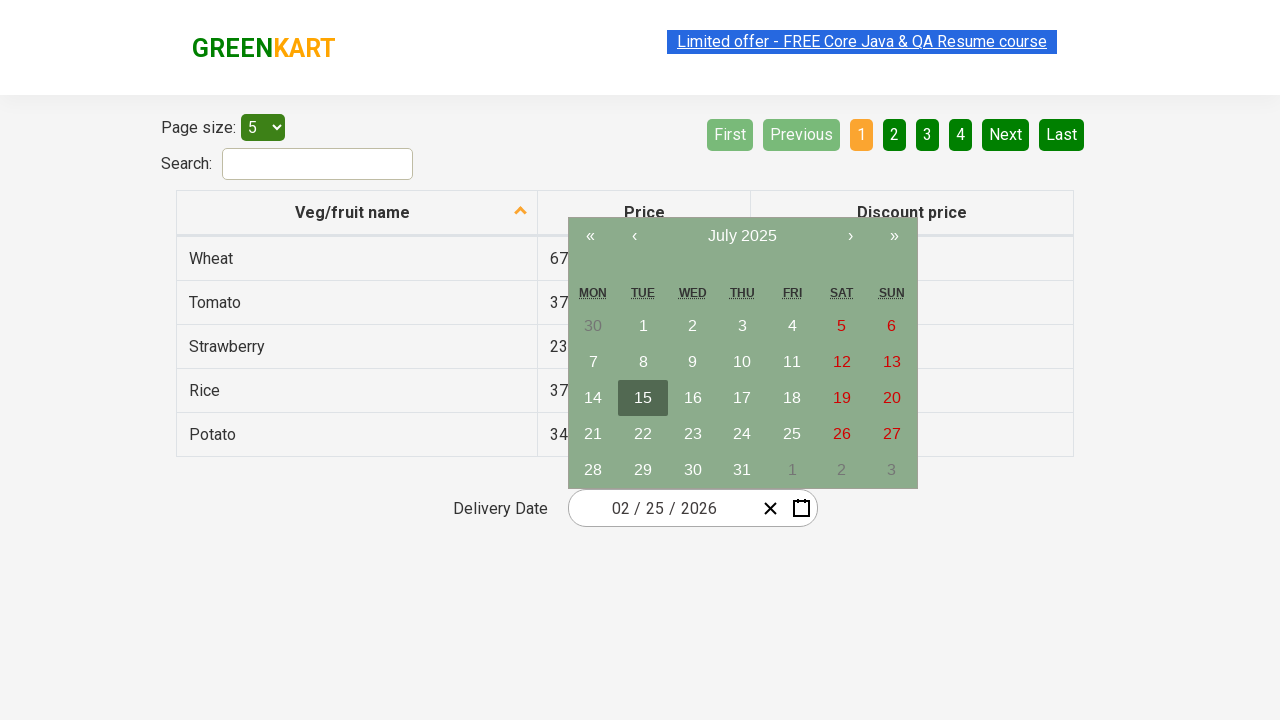

Selected date 15 at (643, 398) on xpath=//abbr[text()='15']
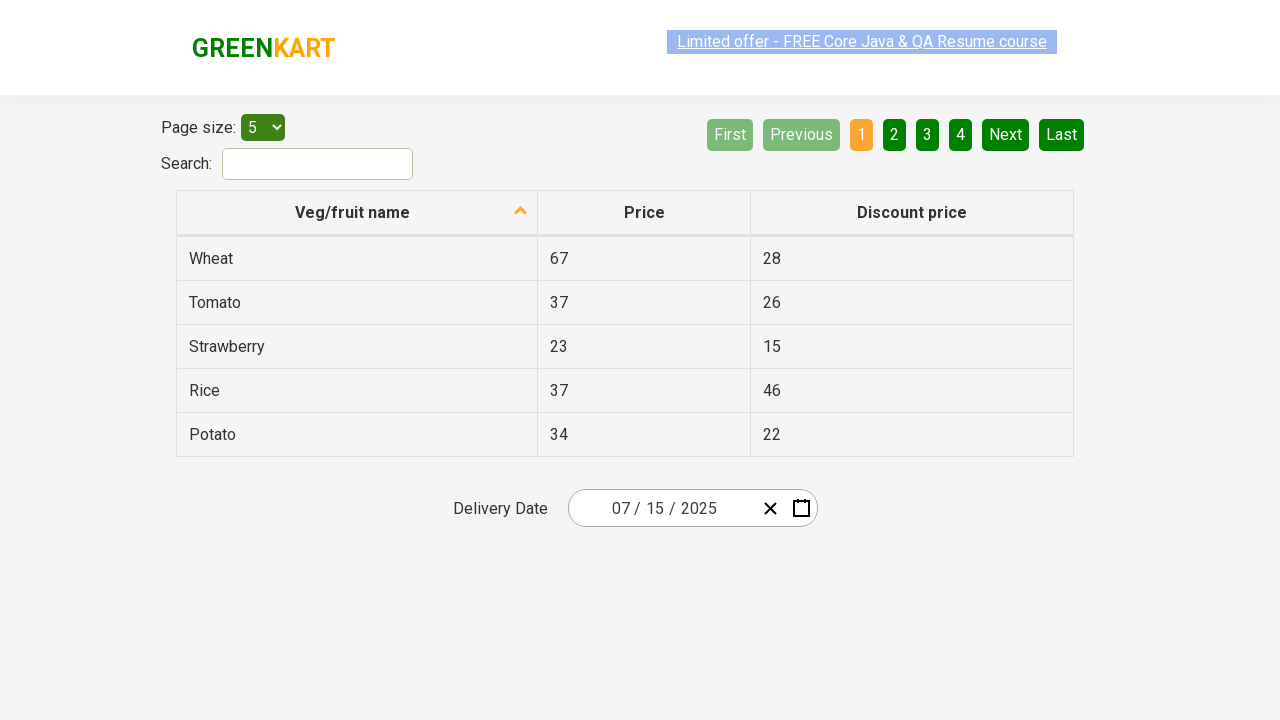

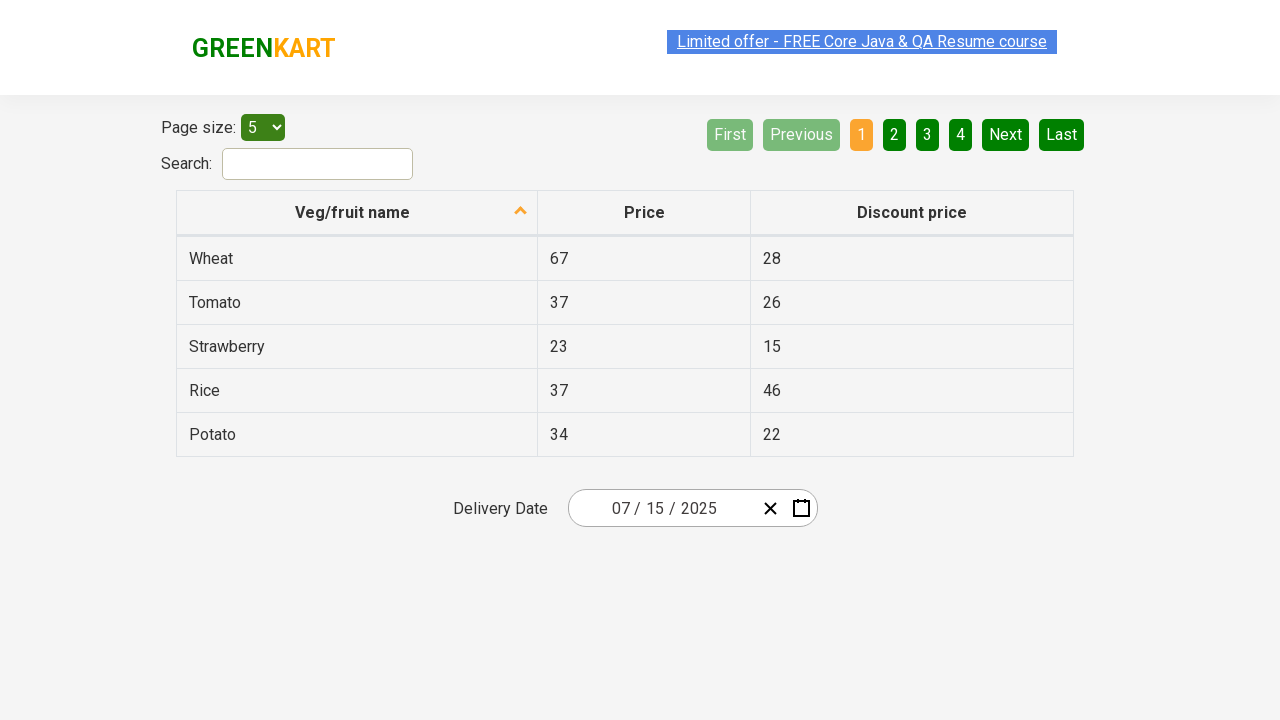